Tests radio button functionality by checking the selection status of a radio button, clicking it, and verifying it becomes selected

Starting URL: https://krninformatix.com/sample.html

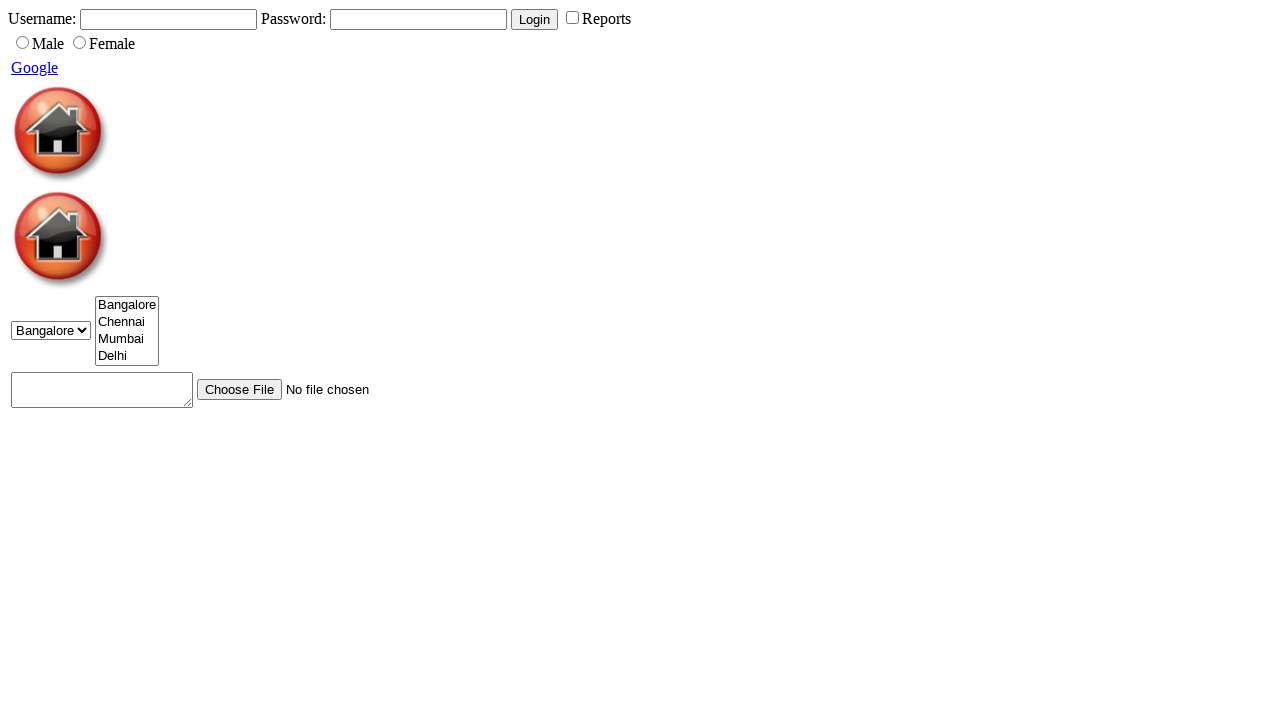

Checked initial selection status of female radio button
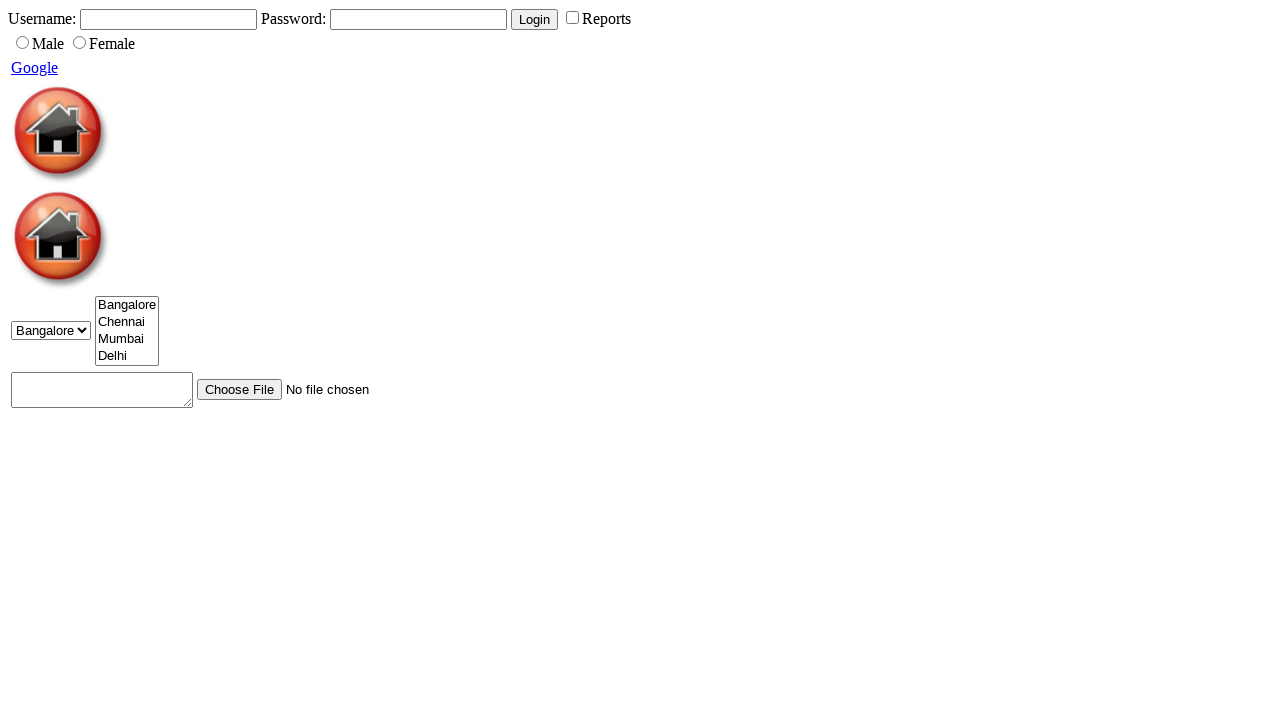

Clicked female radio button at (80, 42) on #female
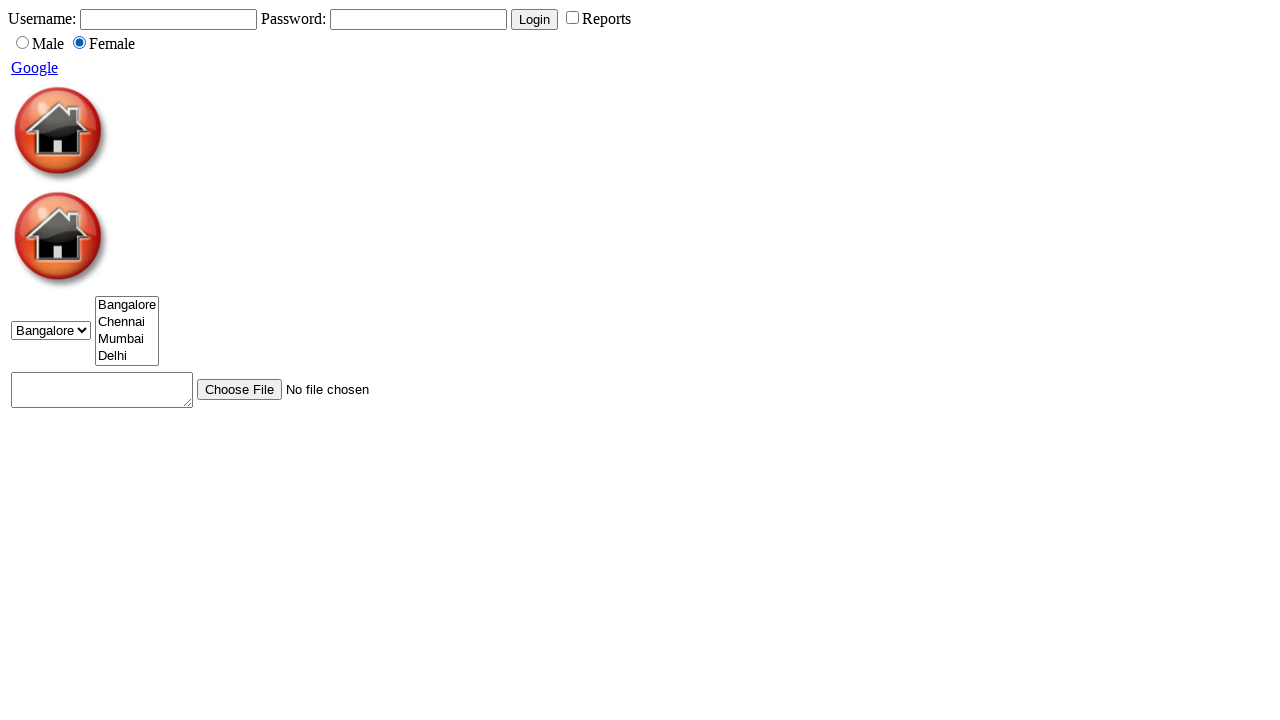

Verified female radio button is now selected
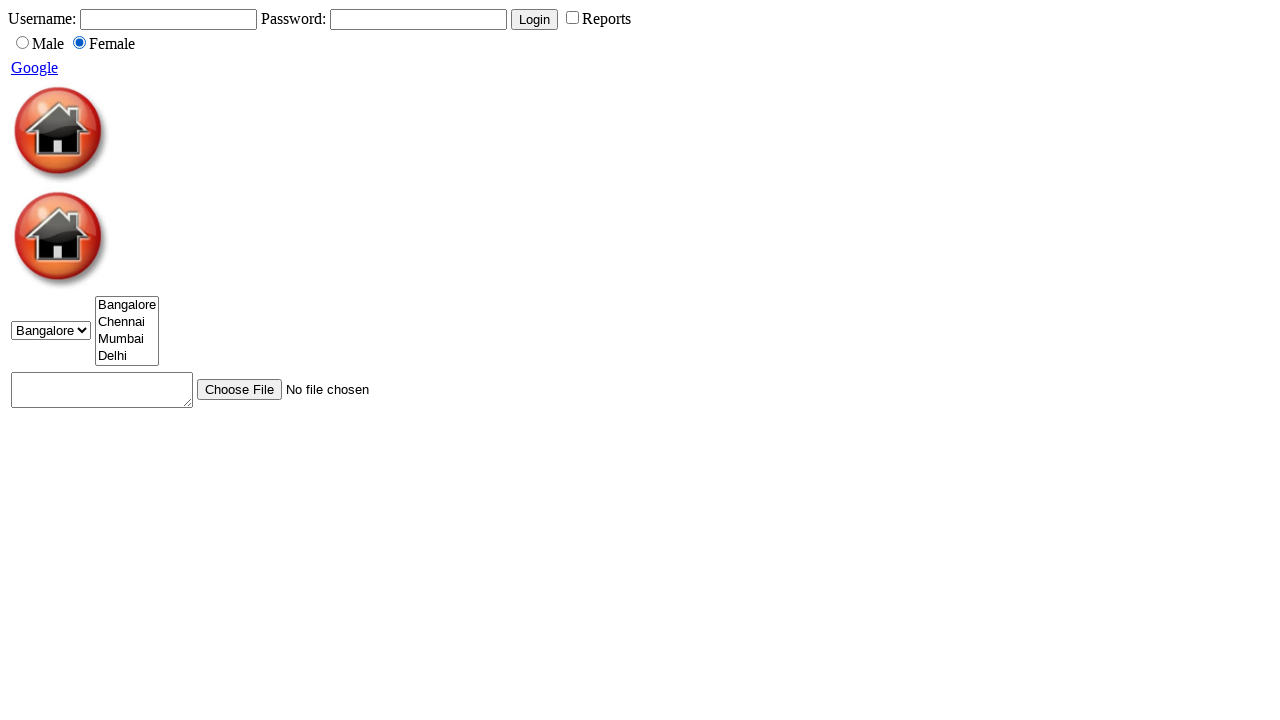

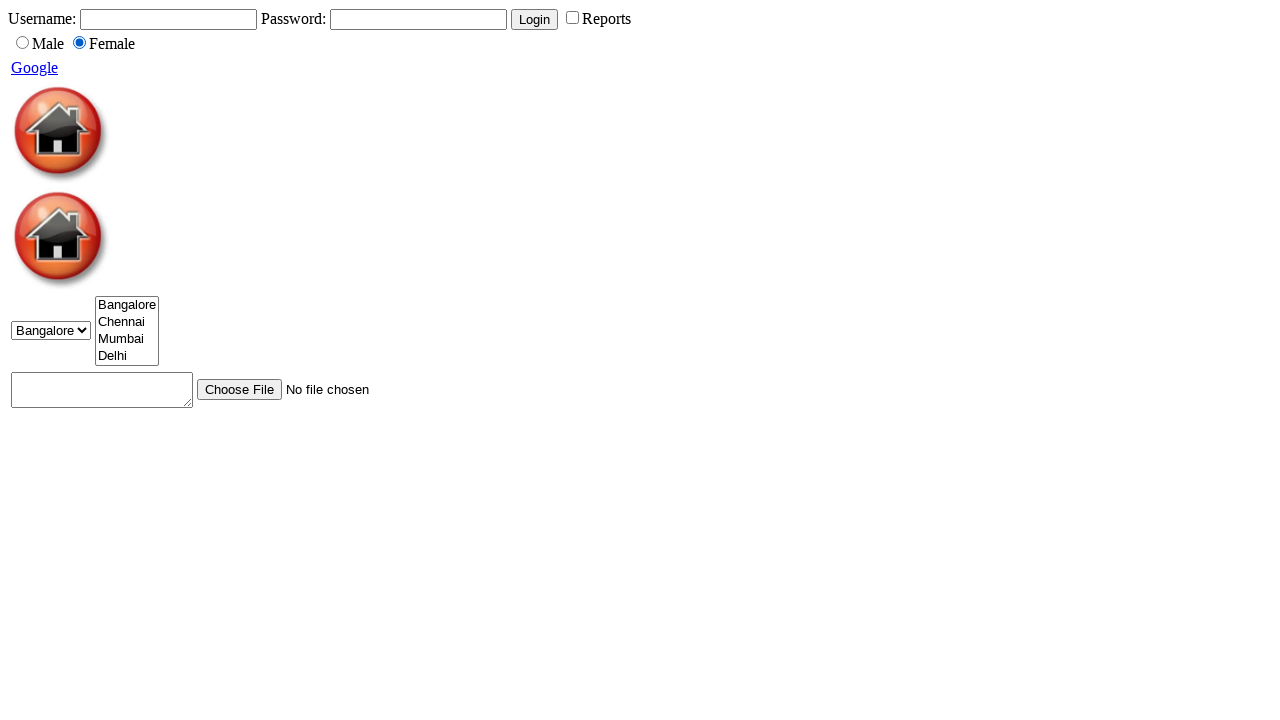